Tests checkbox functionality by verifying default states of two checkboxes, then clicking both to toggle their states and verifying the changes.

Starting URL: http://the-internet.herokuapp.com/checkboxes

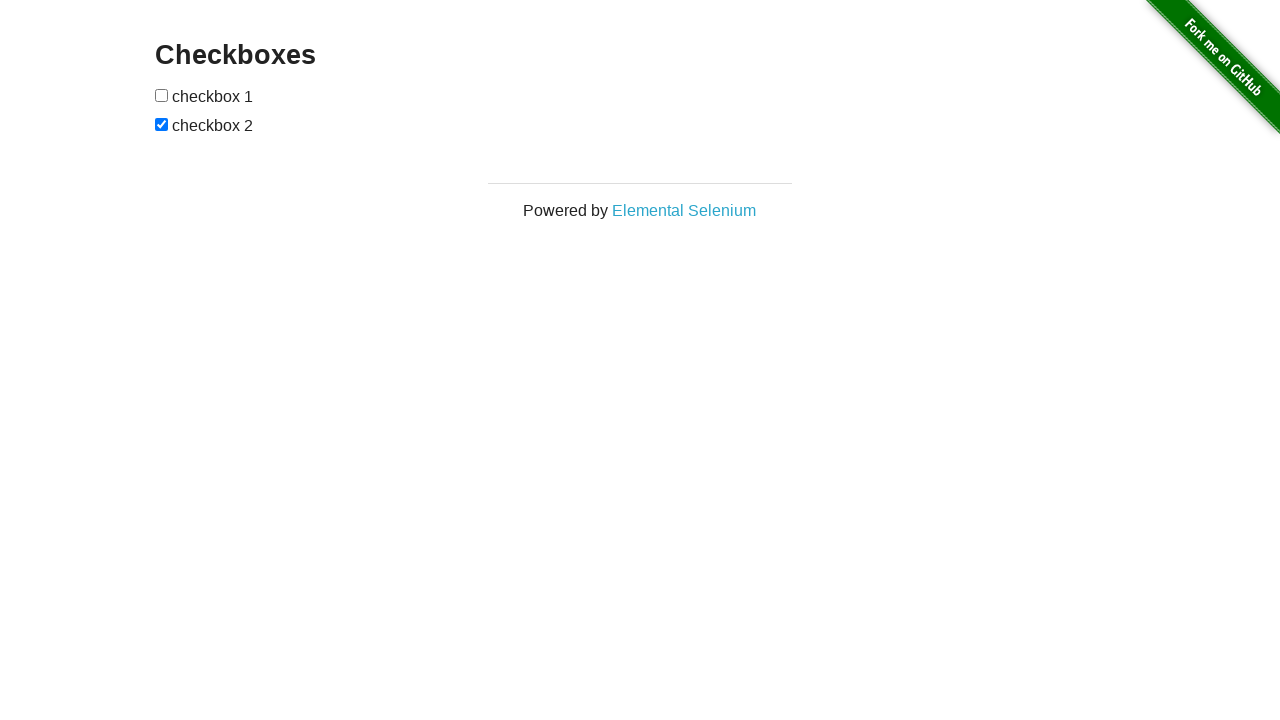

Waited for checkboxes to be visible
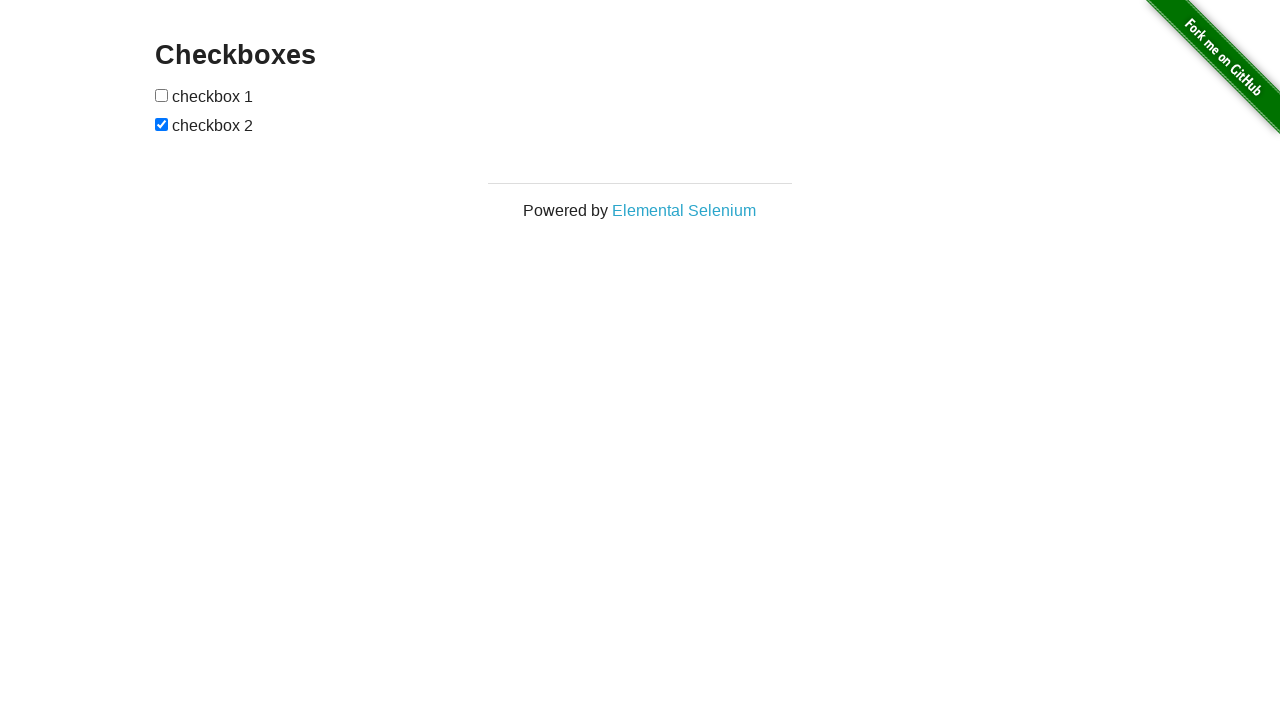

Located first checkbox
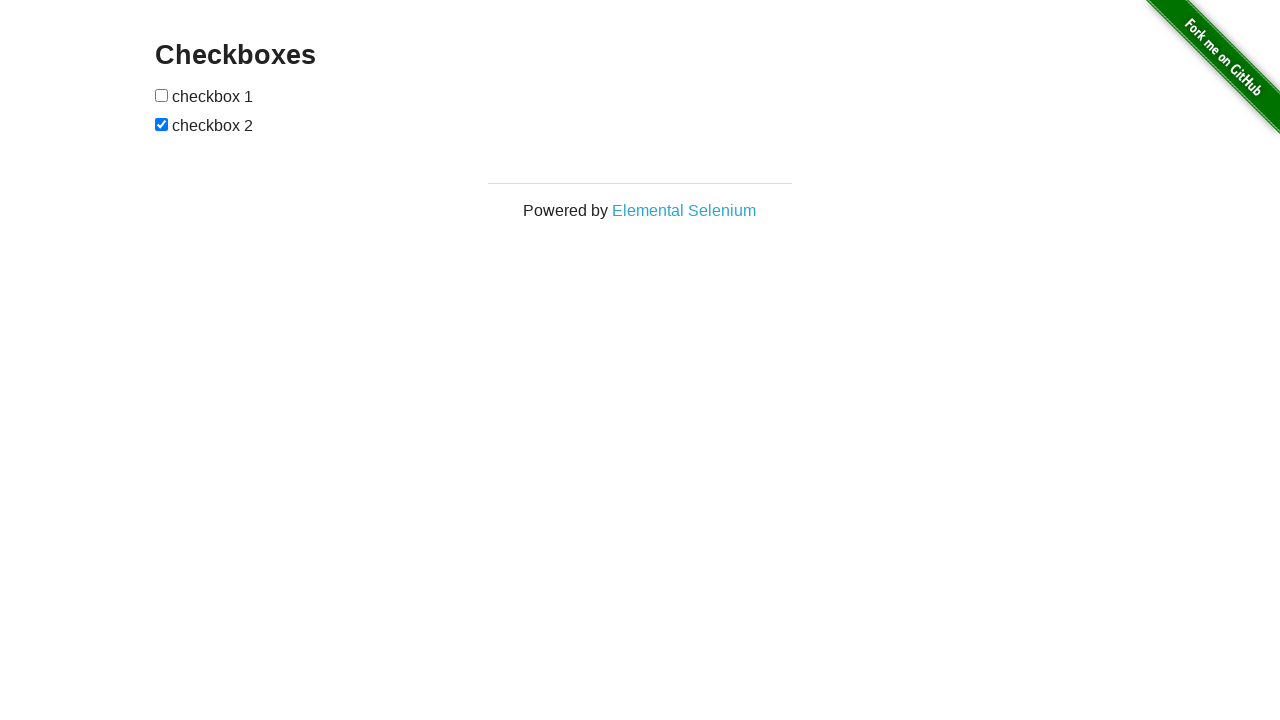

Located second checkbox
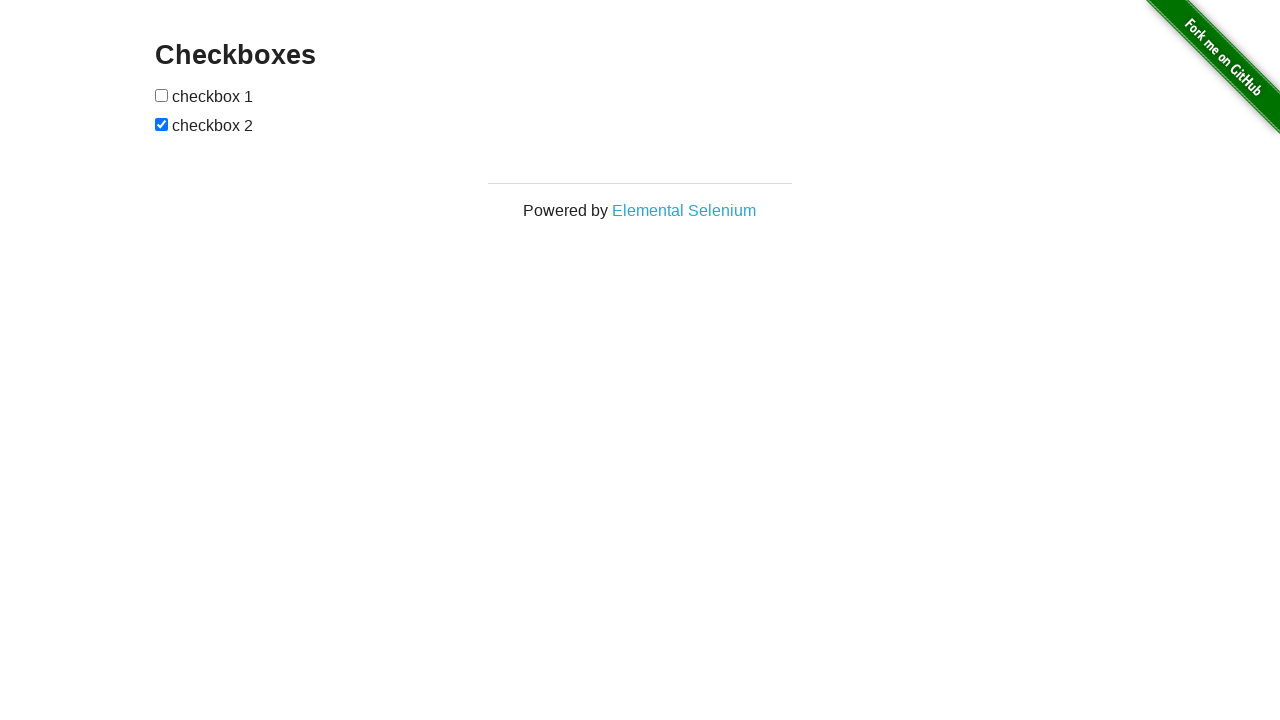

Verified checkbox 1 is not selected by default
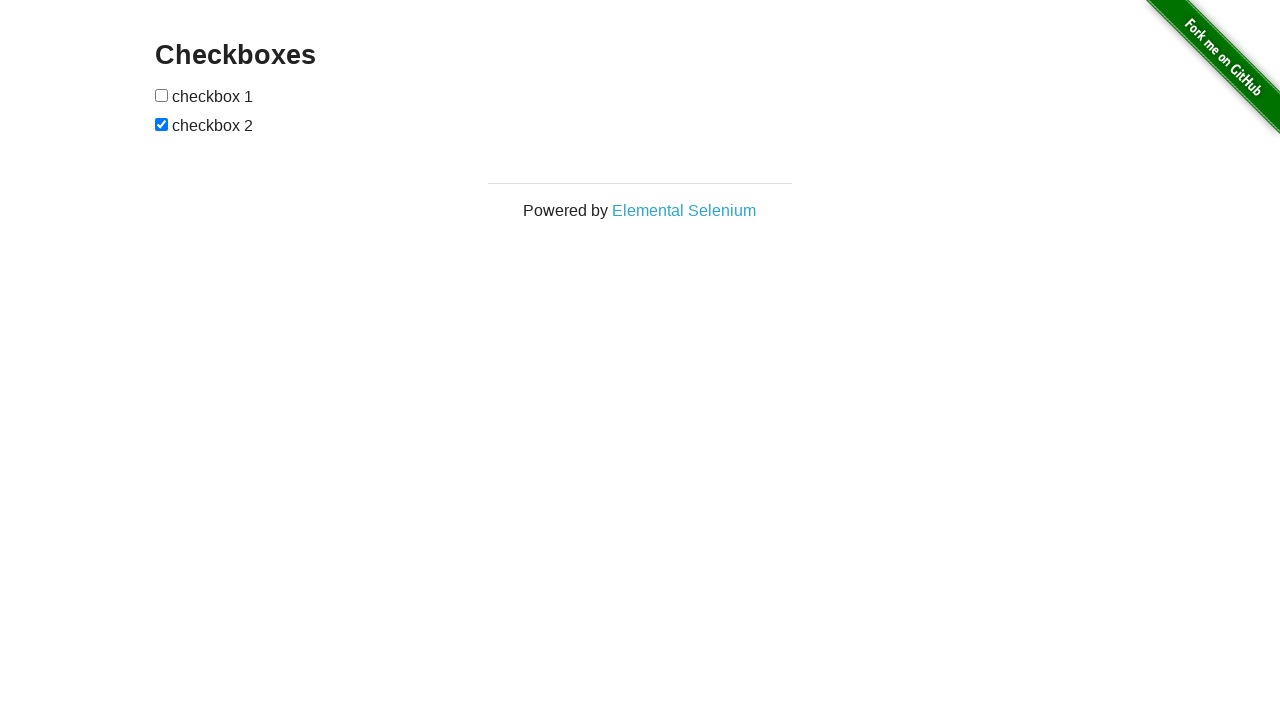

Verified checkbox 2 is selected by default
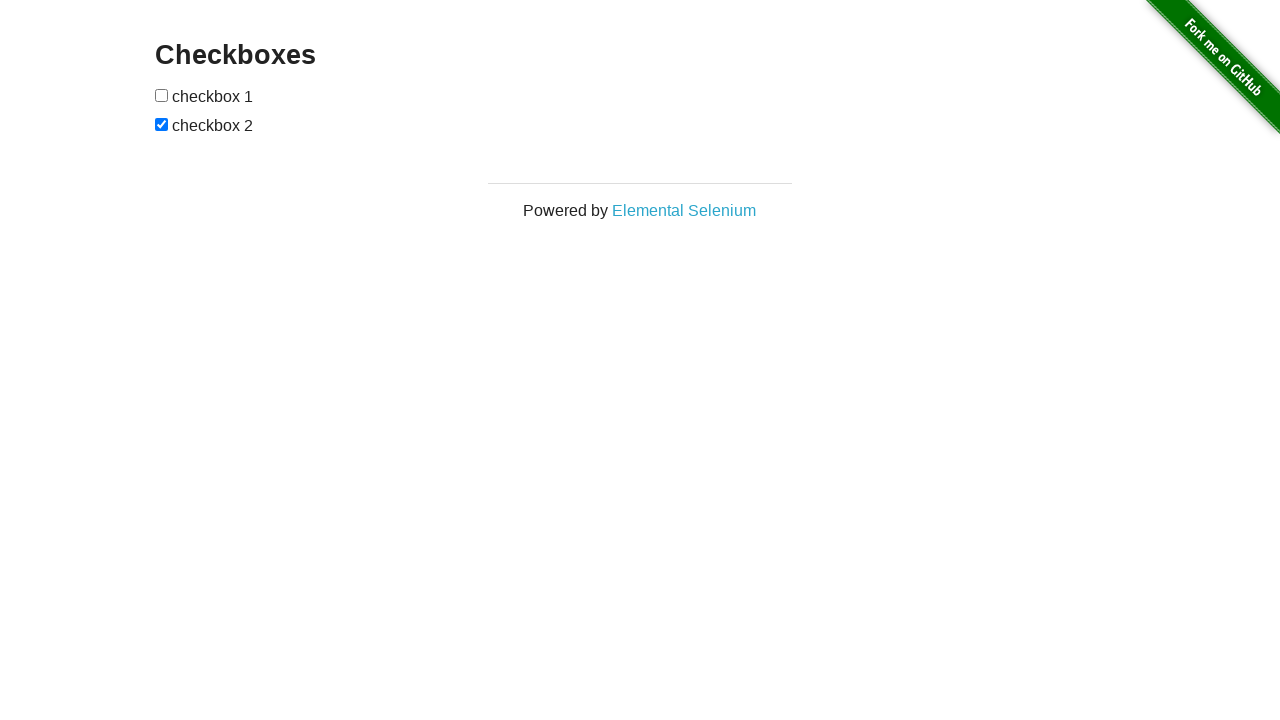

Clicked checkbox 1 to toggle its state at (162, 95) on xpath=//input[@type='checkbox'] >> nth=0
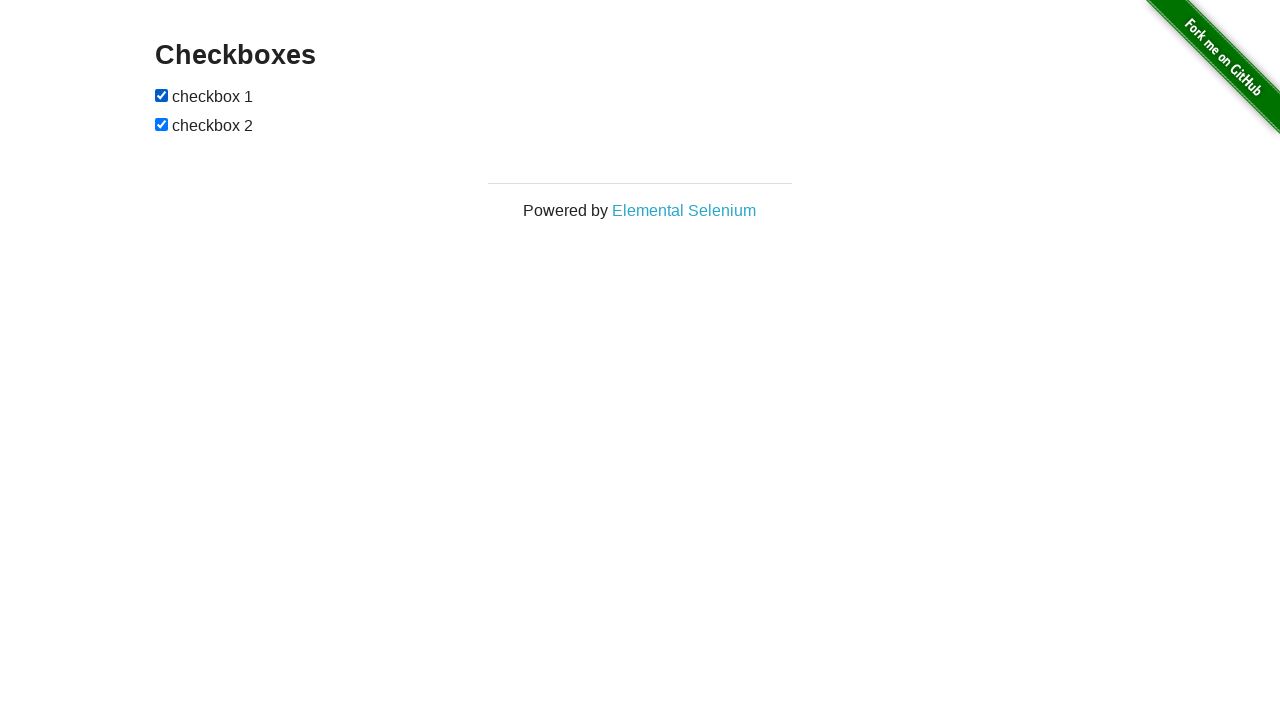

Clicked checkbox 2 to toggle its state at (162, 124) on xpath=//input[@type='checkbox'] >> nth=1
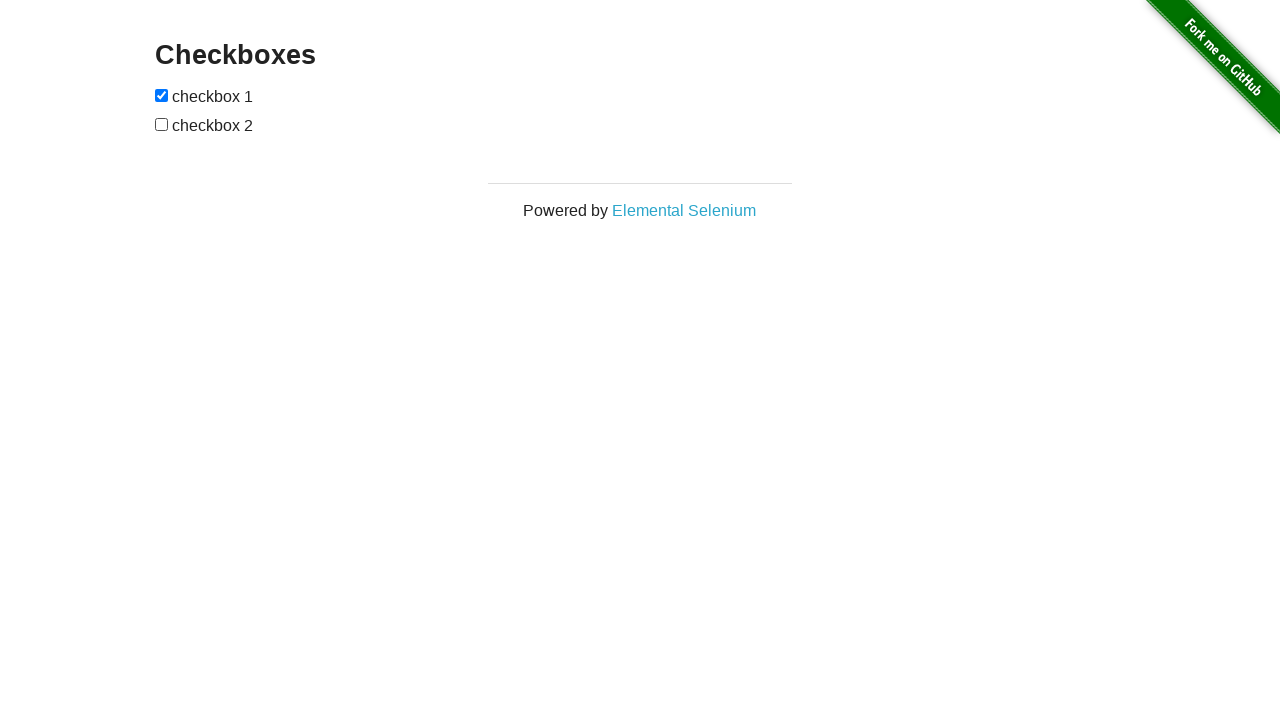

Verified checkbox 1 is now selected after clicking
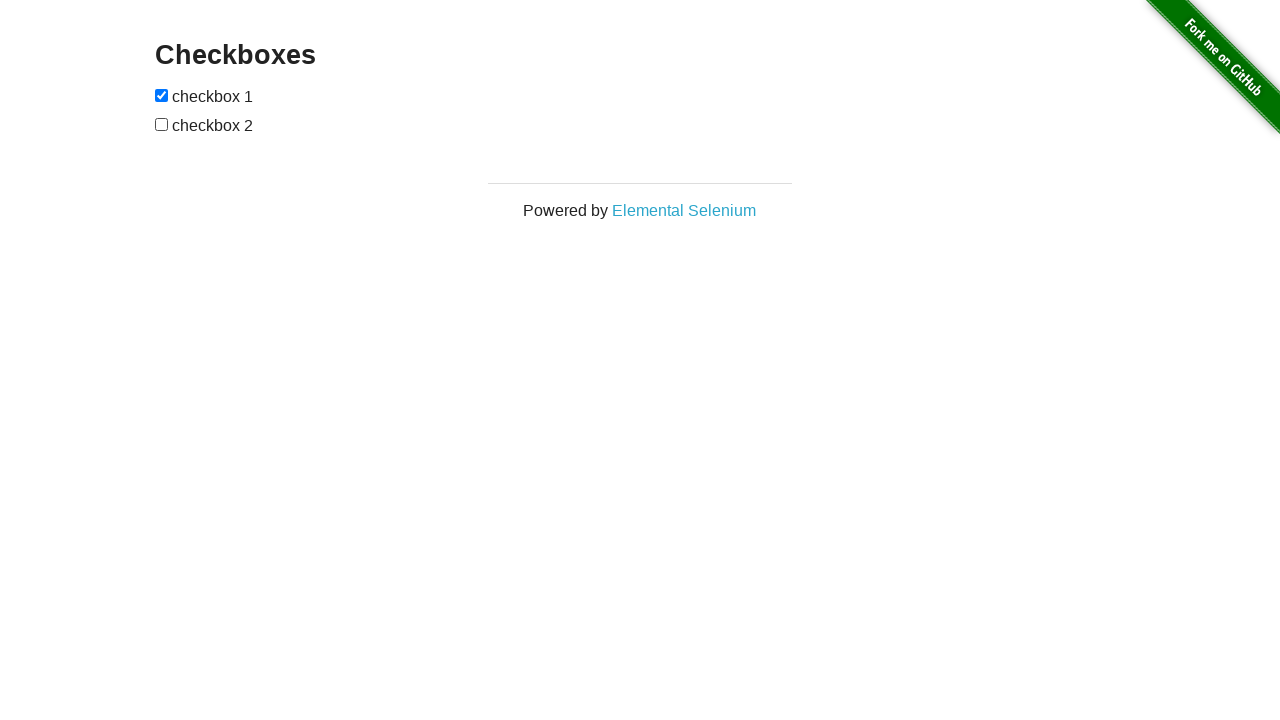

Verified checkbox 2 is now not selected after clicking
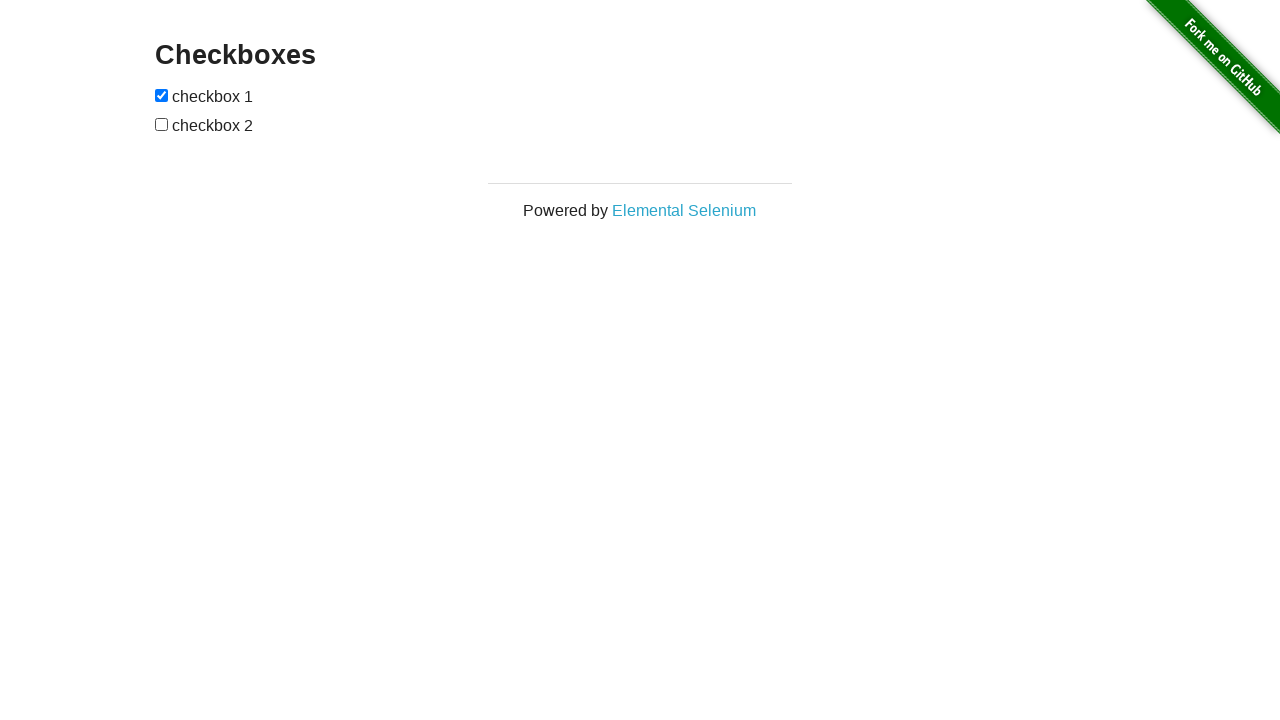

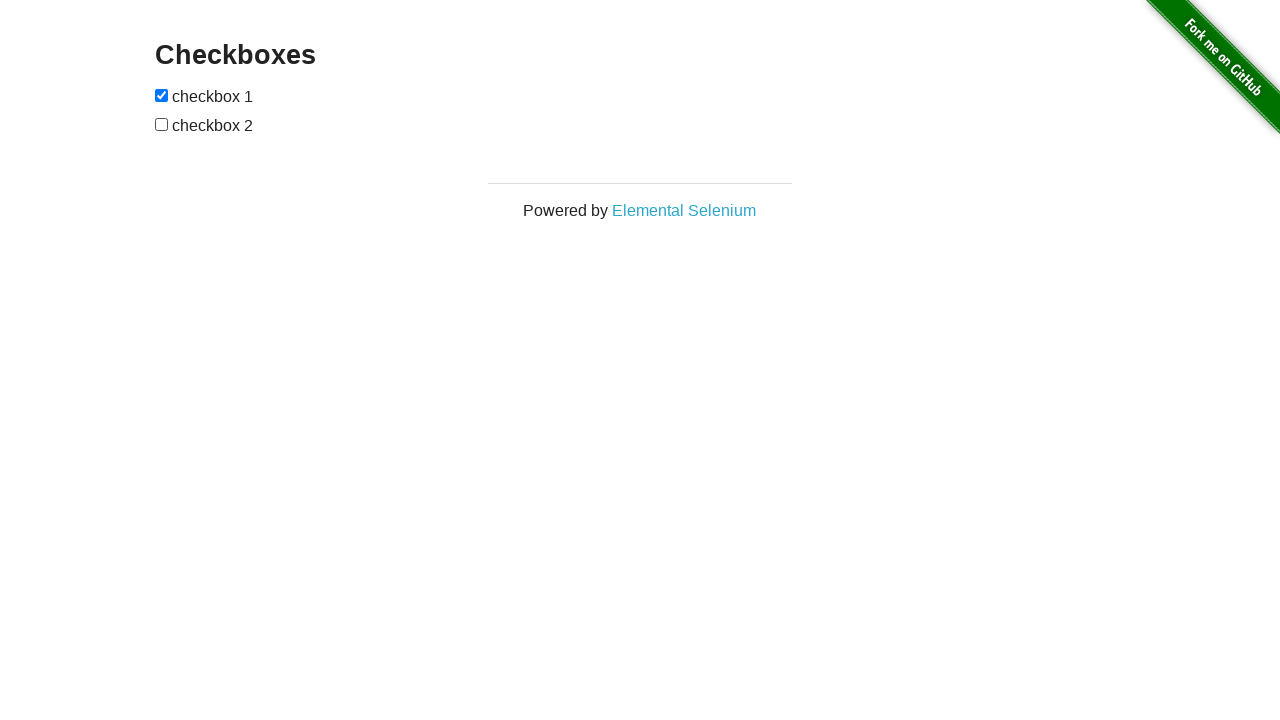